Tests registration form validation when confirmation email doesn't match the original email

Starting URL: https://alada.vn/tai-khoan/dang-ky.html

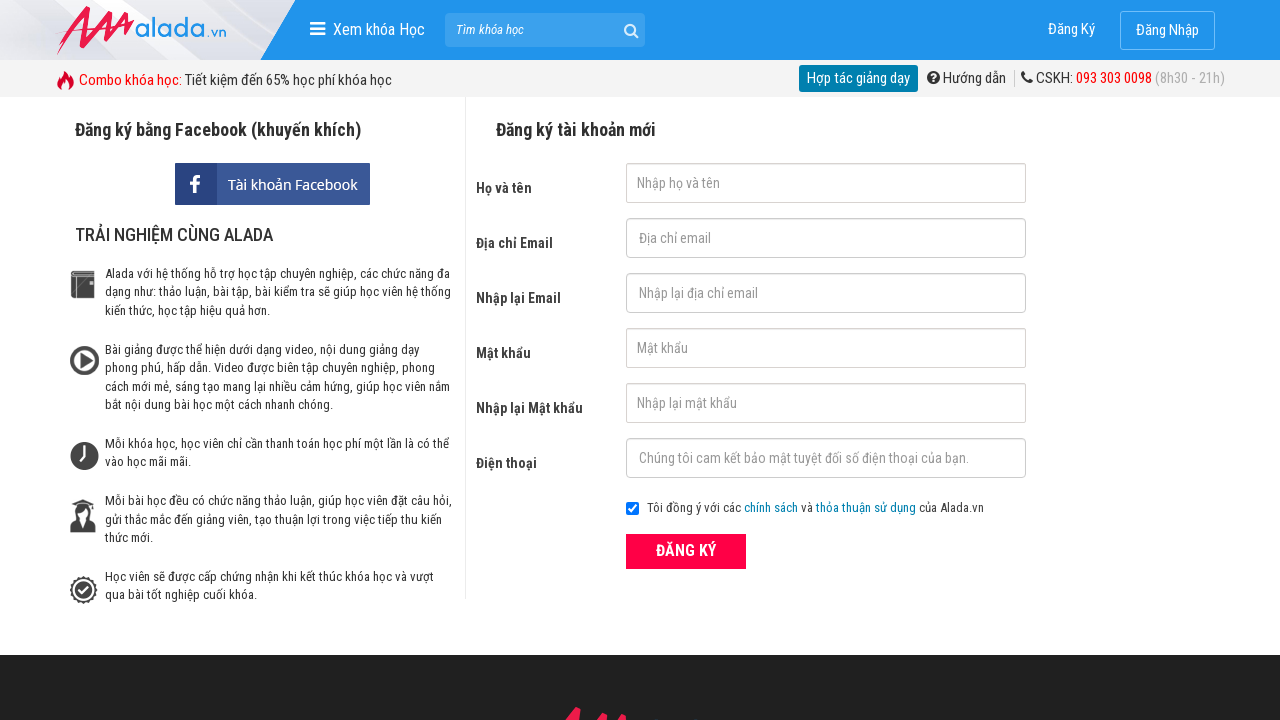

Filled first name field with 'hang ho' on #txtFirstname
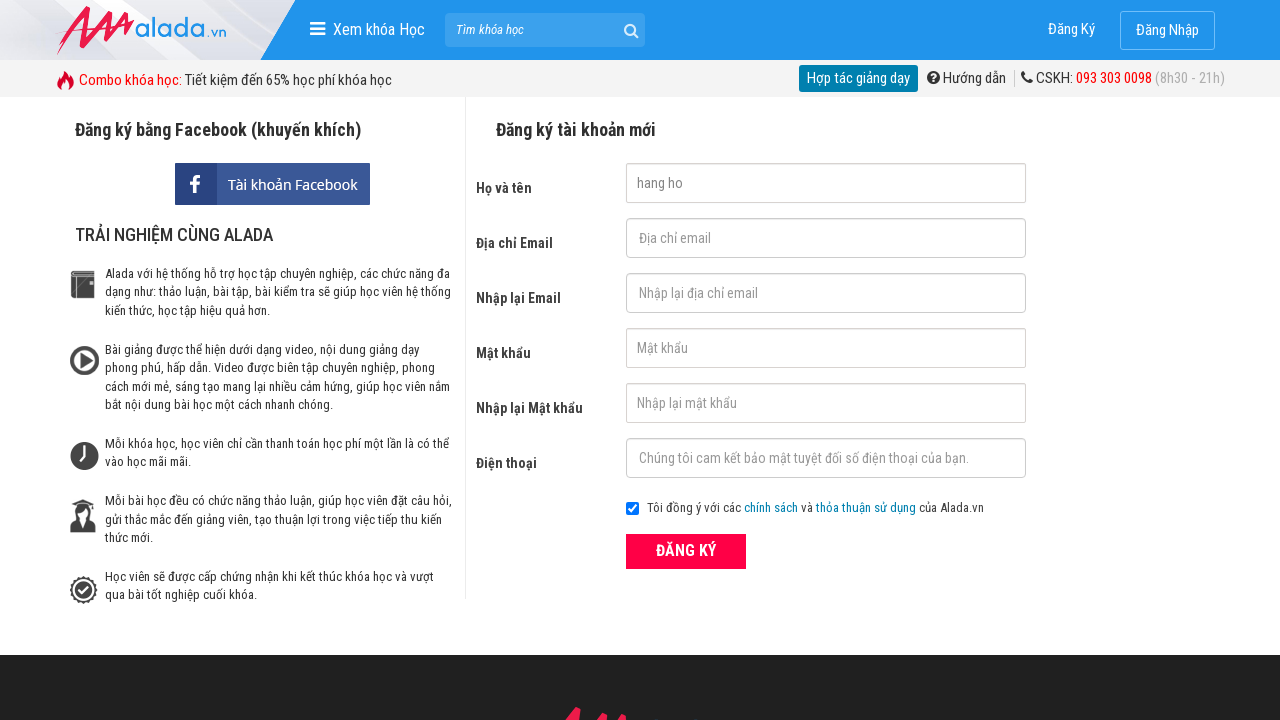

Filled email field with 'hangho@gmail.com' on #txtEmail
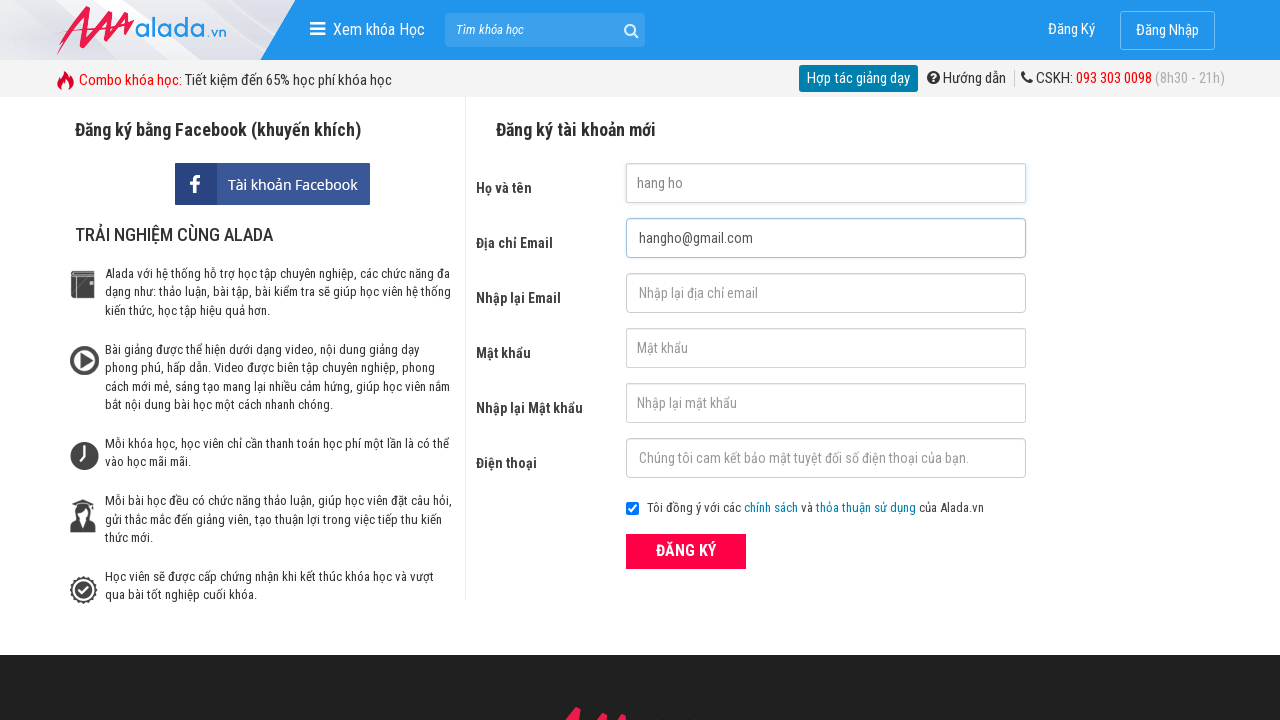

Filled confirmation email field with mismatched email 'hang@gmail.com' on #txtCEmail
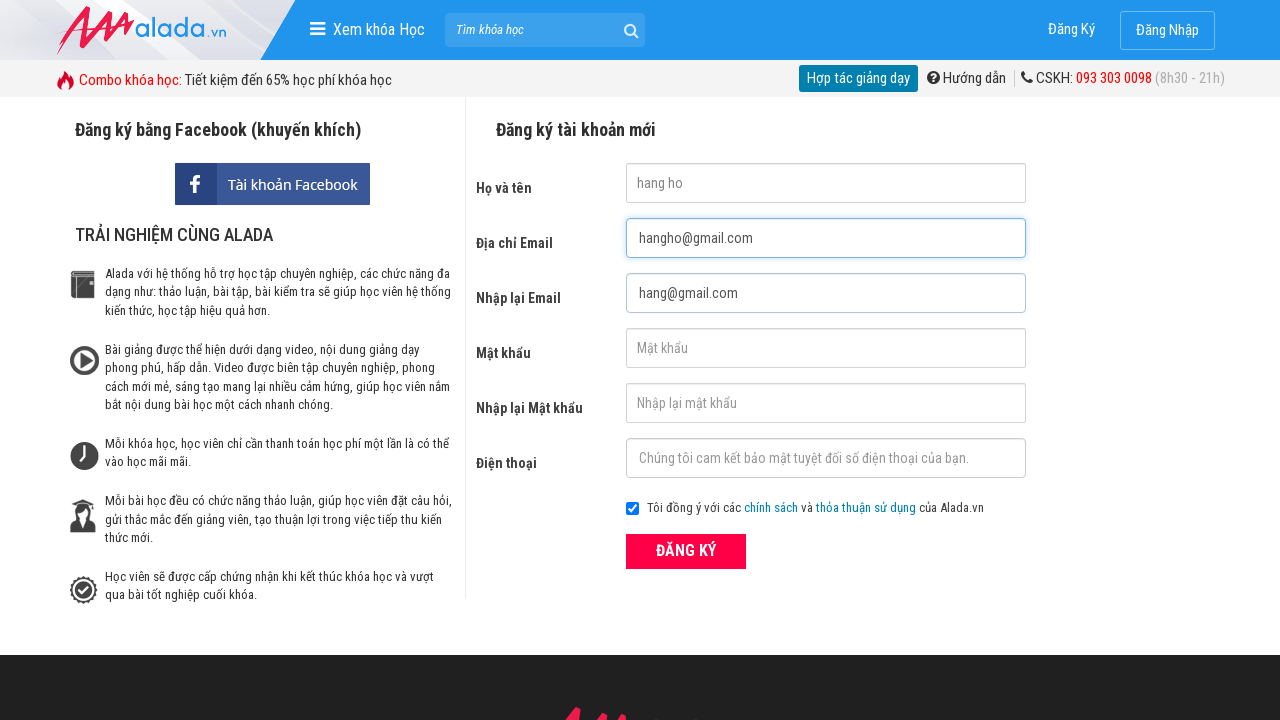

Filled password field with '1111111111' on #txtPassword
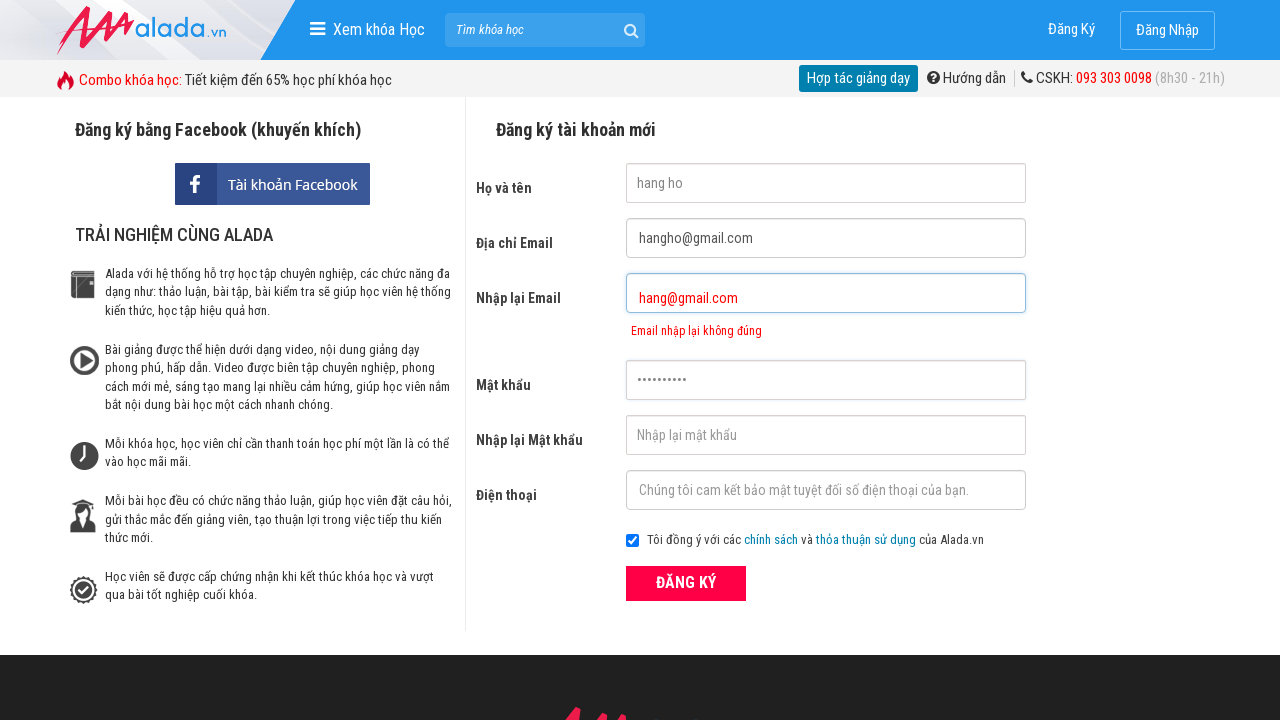

Filled password confirmation field with '1111111111' on #txtCPassword
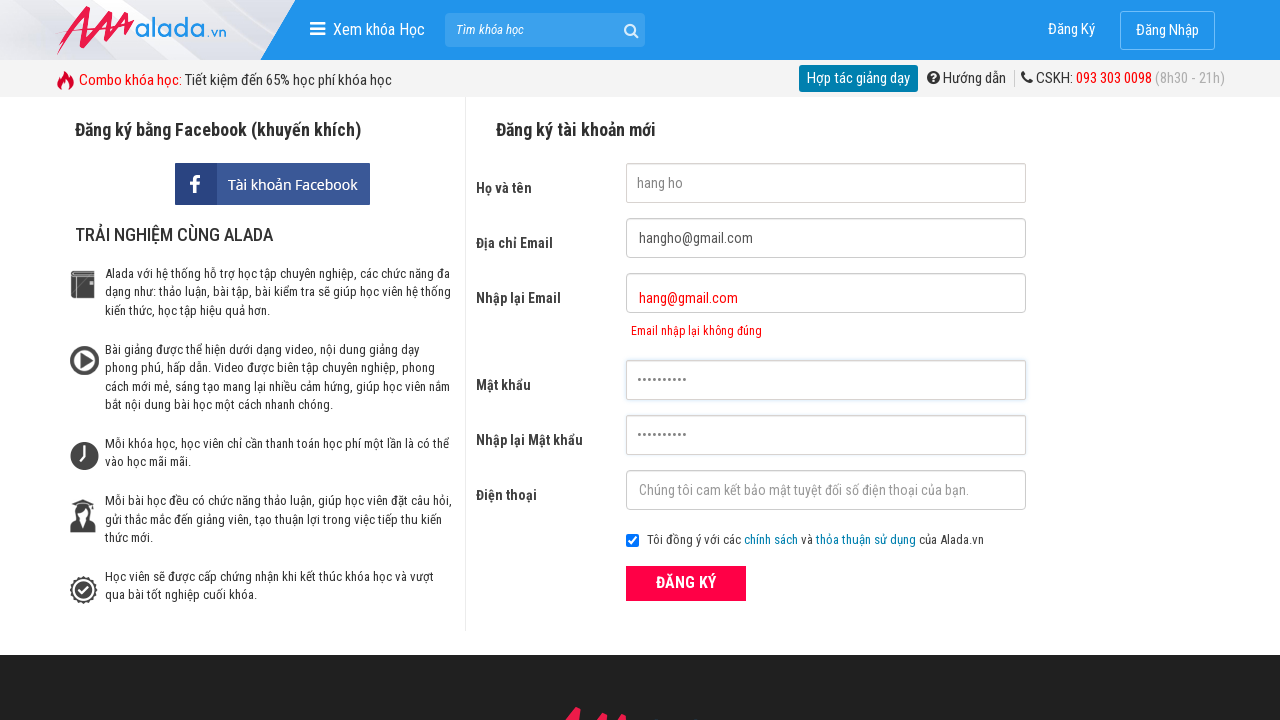

Filled phone number field with '0917432543' on #txtPhone
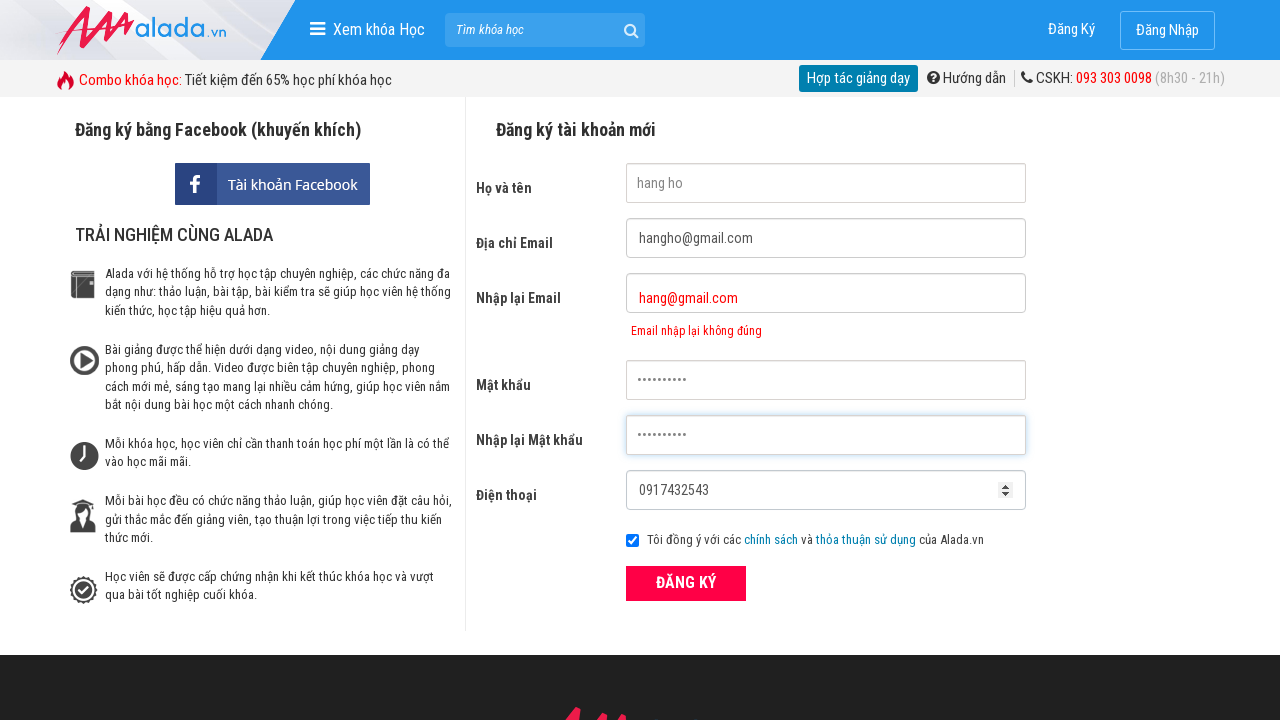

Clicked ĐĂNG KÝ (Register) button at (686, 583) on xpath=//form[@id='frmLogin']//button[text()='ĐĂNG KÝ']
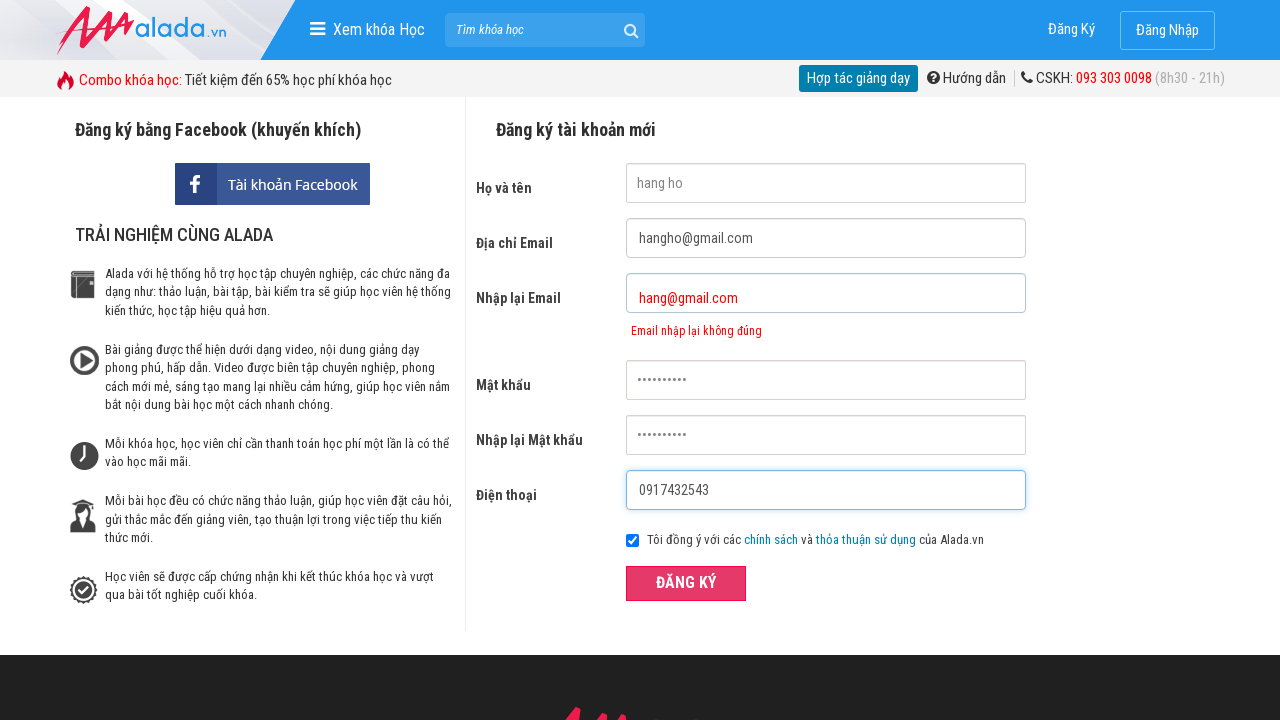

Email mismatch error message appeared
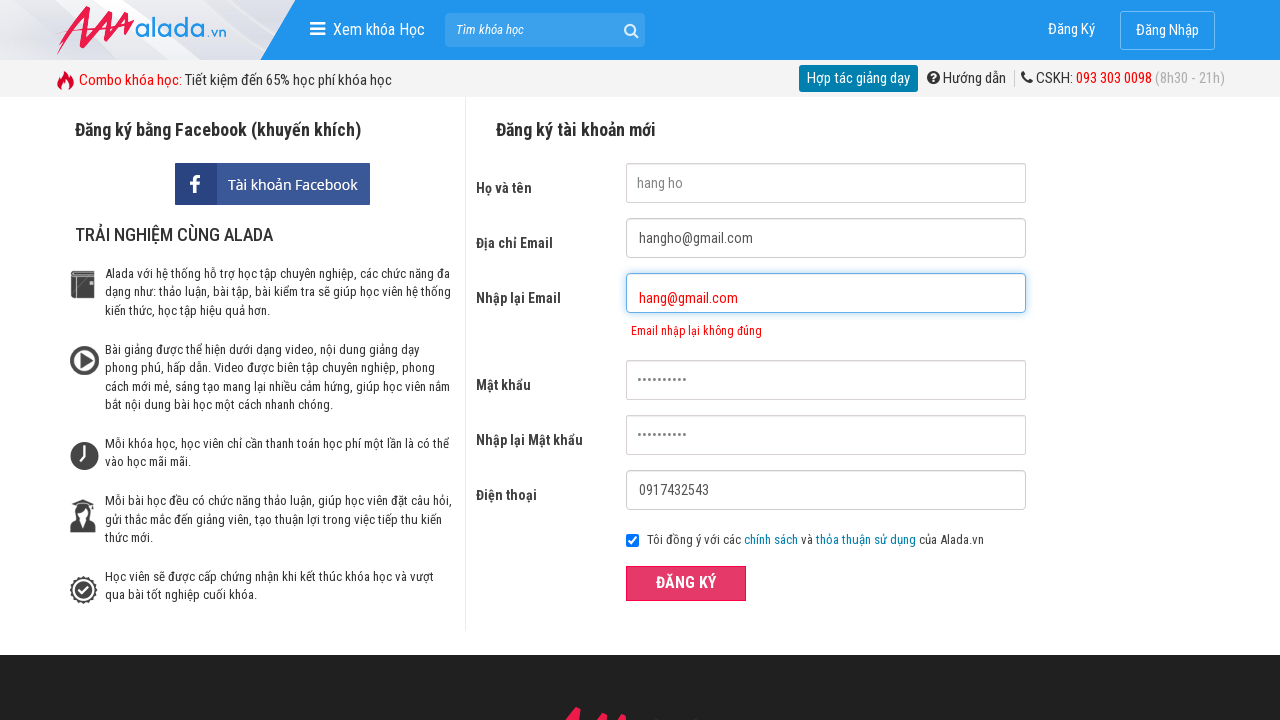

Verified error message: 'Email nhập lại không đúng'
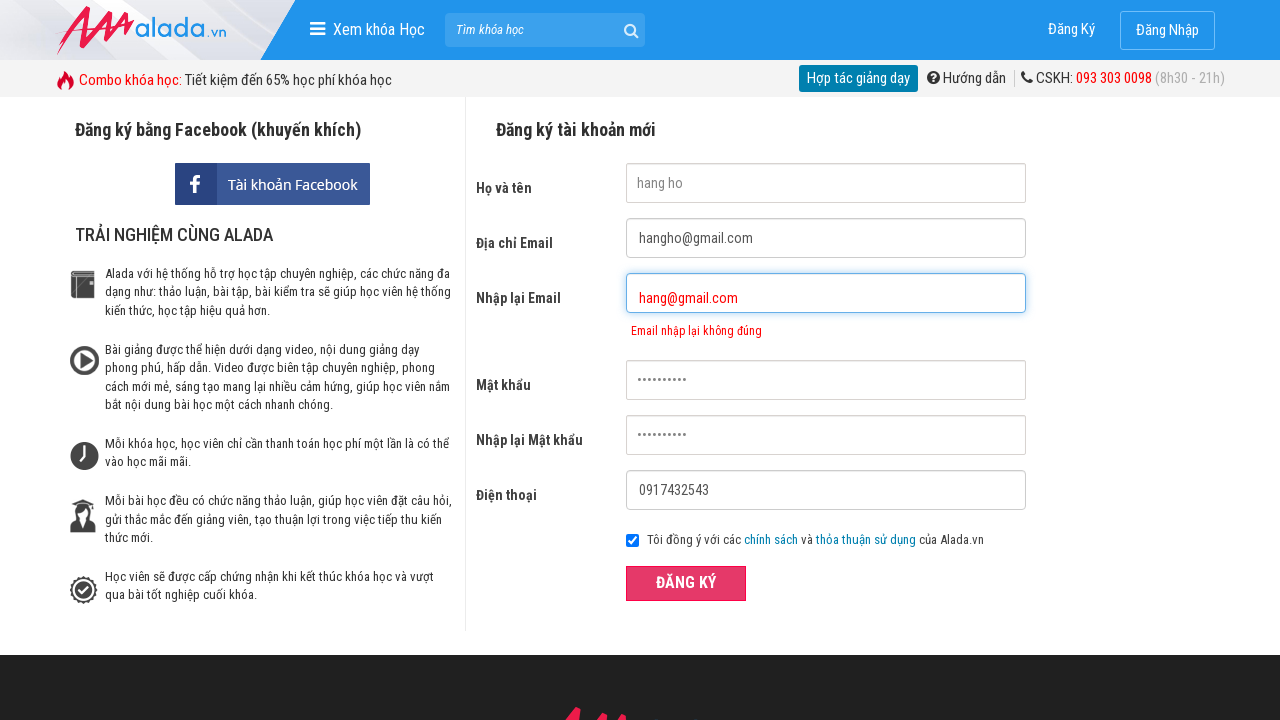

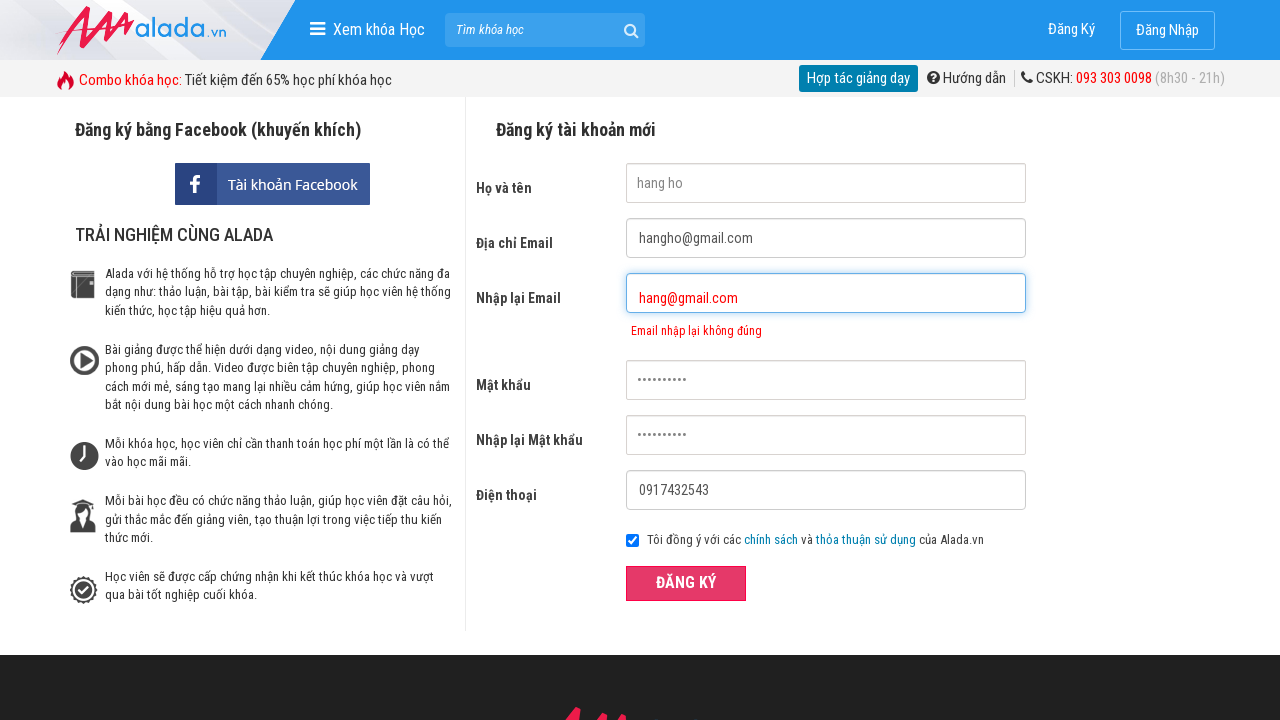